Tests dynamic loading functionality by clicking a start button and waiting for the loading indicator to appear and then disappear

Starting URL: https://the-internet.herokuapp.com/dynamic_loading/1

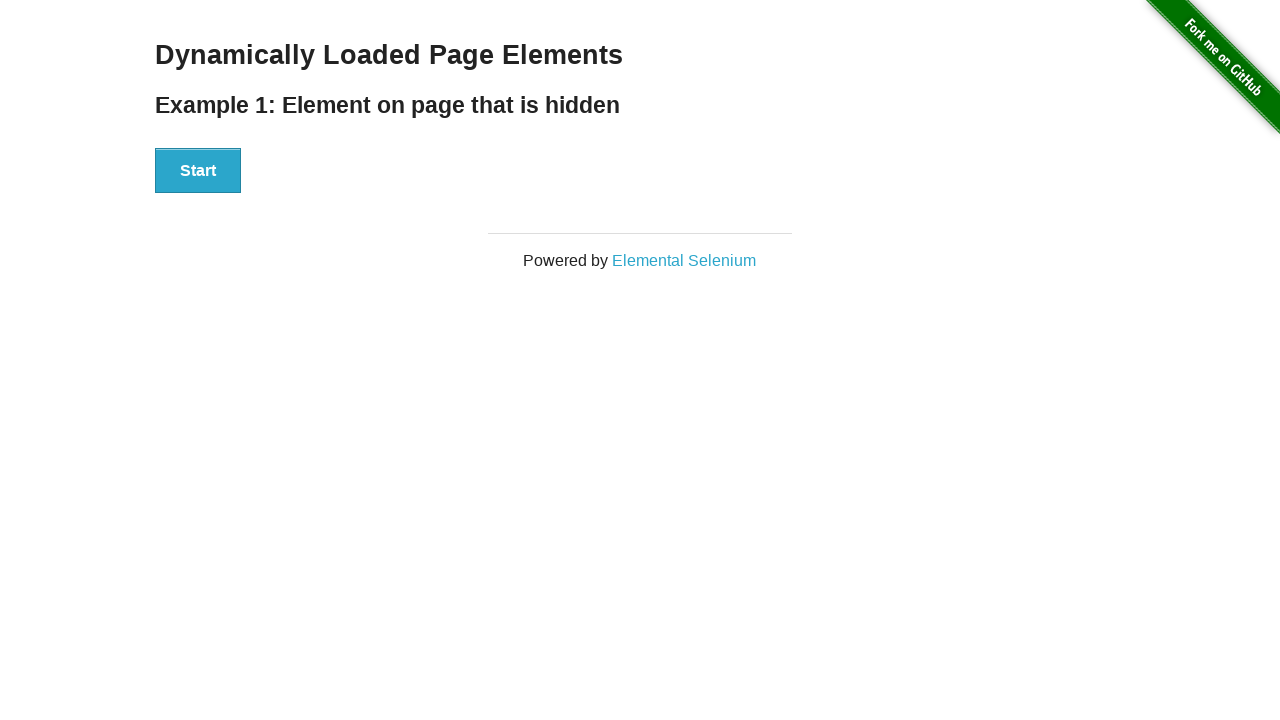

Clicked start button to trigger dynamic loading at (198, 171) on button
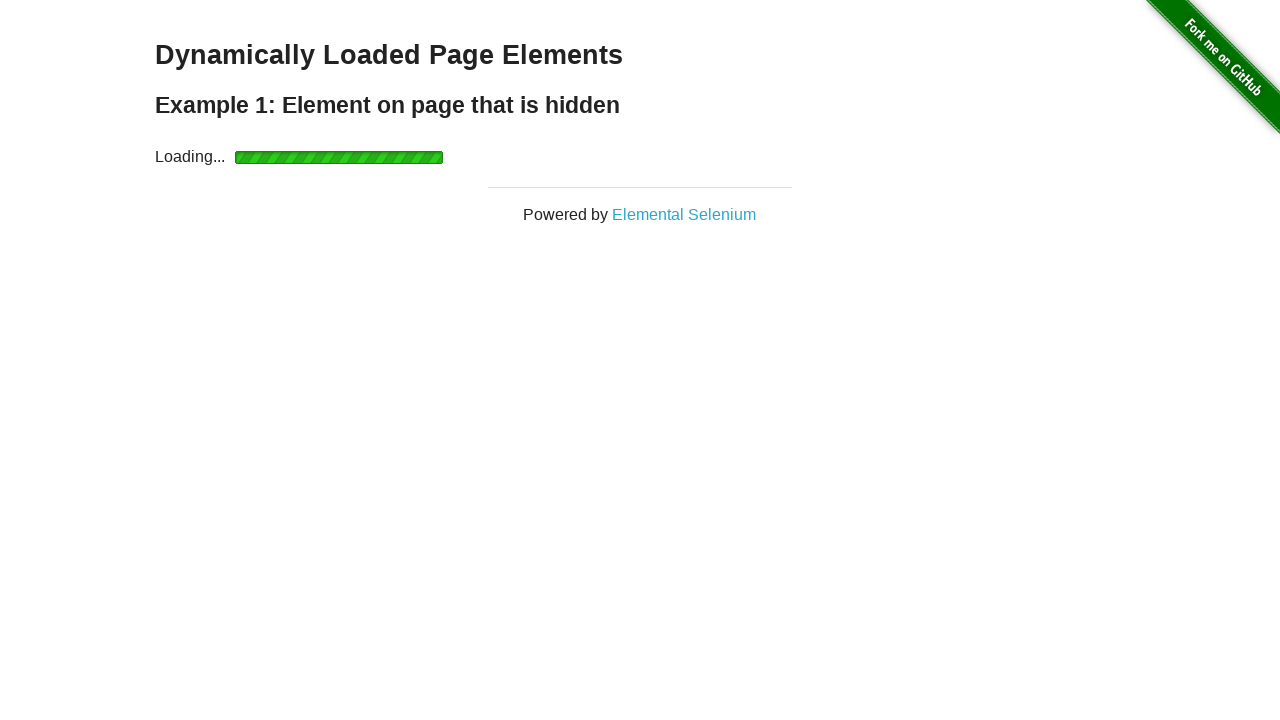

Loading indicator appeared
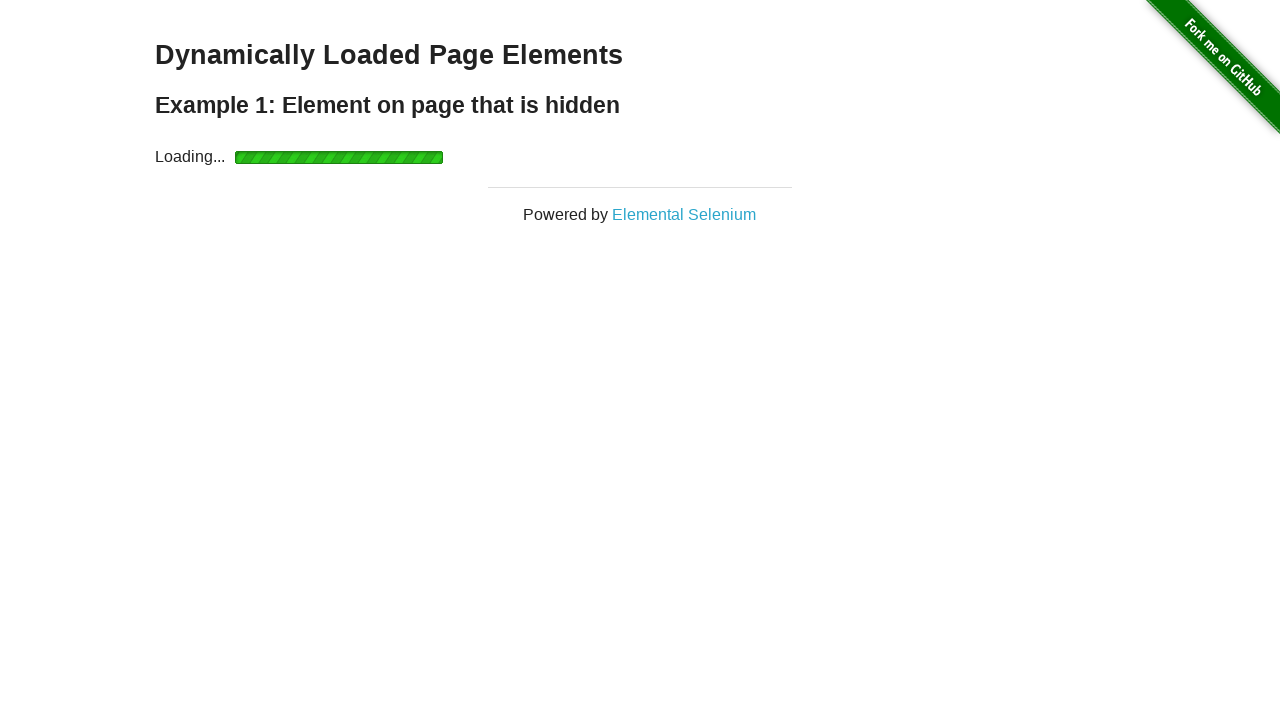

Loading indicator disappeared and content finished loading
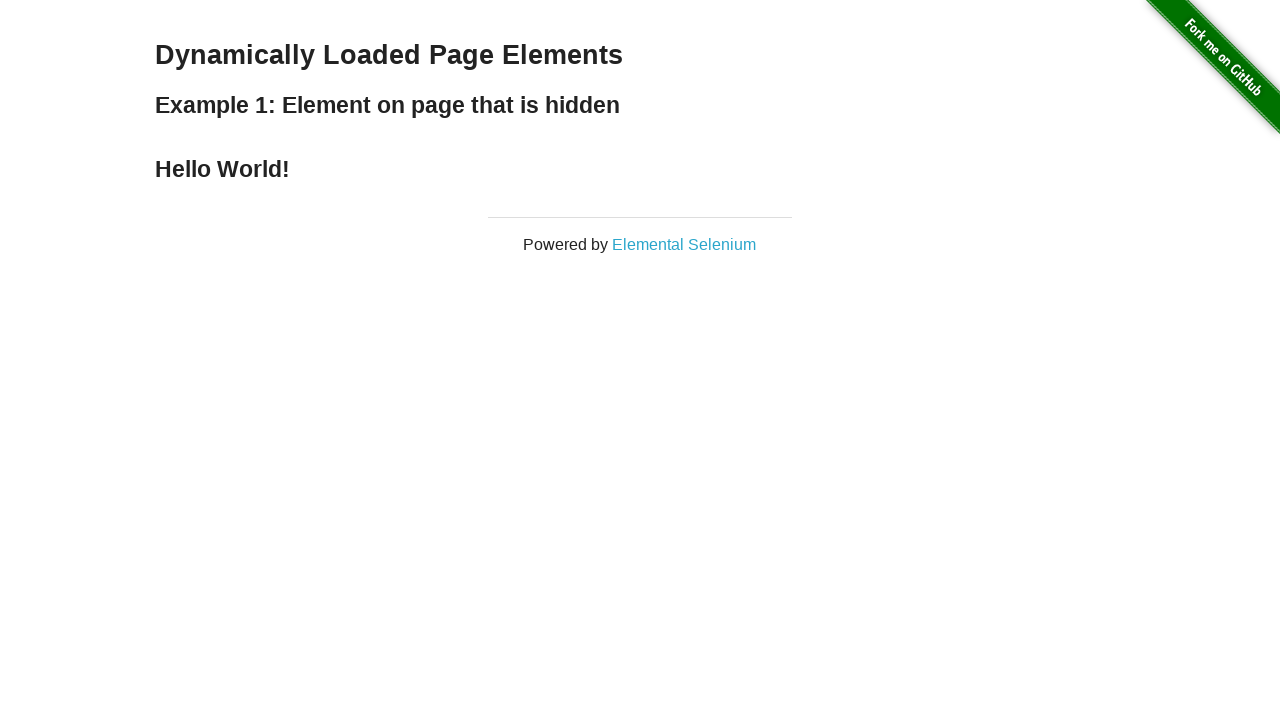

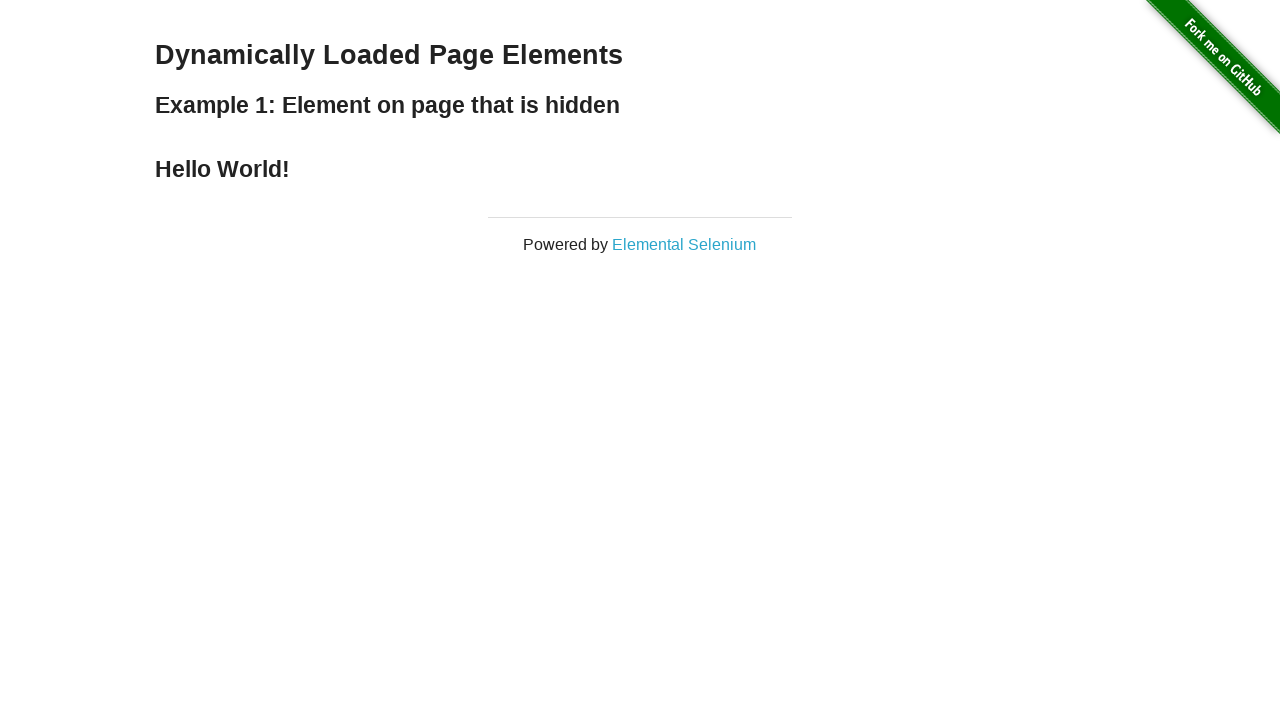